Tests JavaScript alert functionality by triggering an alert, verifying its text, accepting it, and checking the result message

Starting URL: https://the-internet.herokuapp.com/javascript_alerts

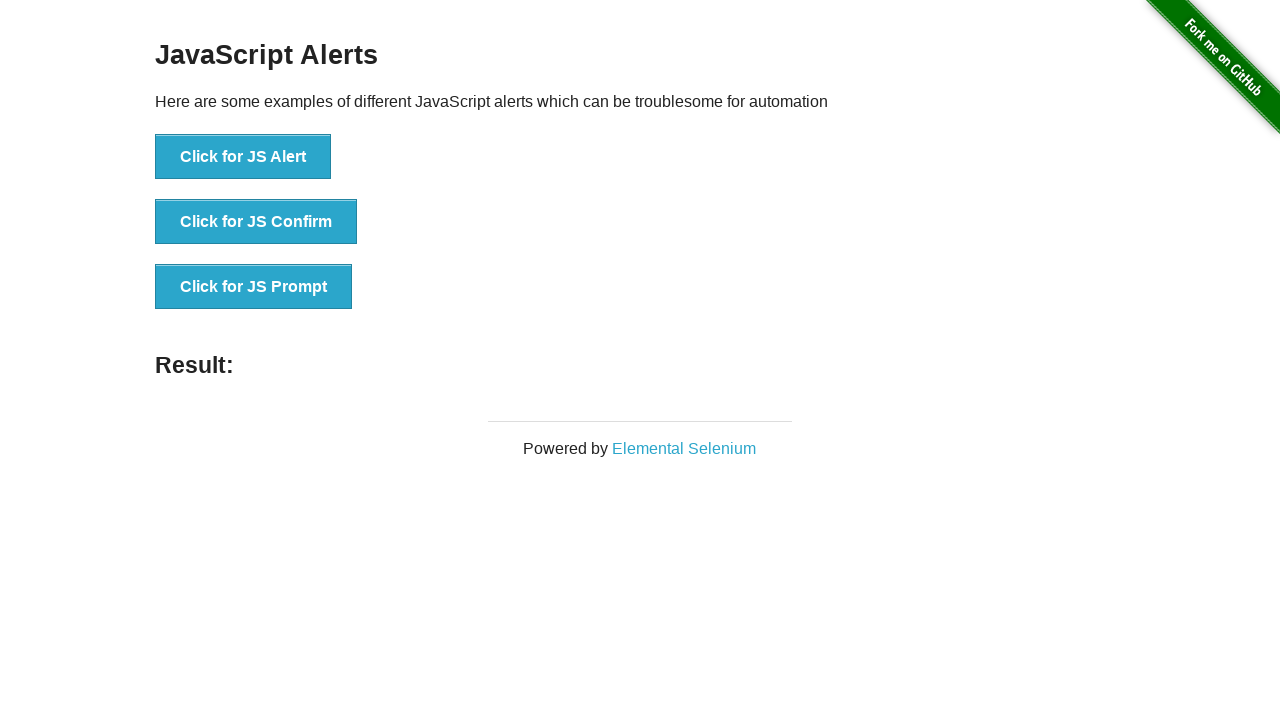

Clicked the JS Alert button to trigger alert at (243, 157) on xpath=//button[contains(@onclick,'jsAlert')]
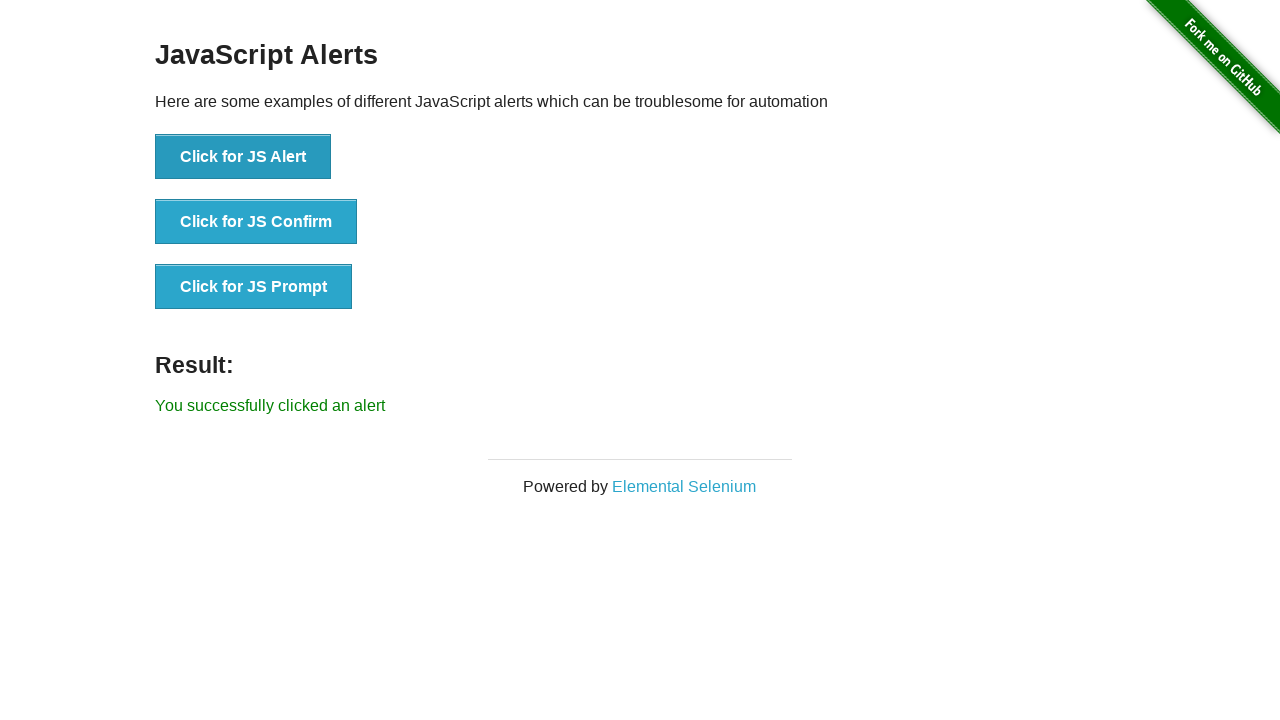

Set up dialog handler to accept alerts
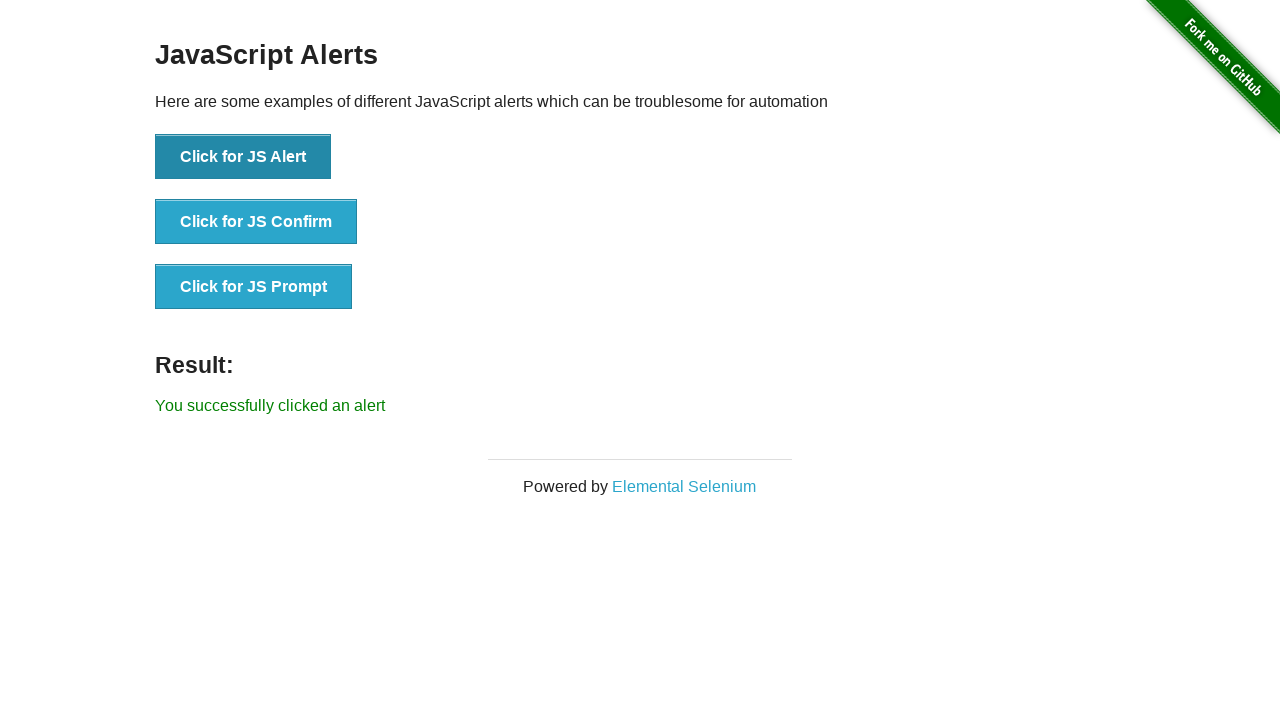

Clicked the JS Alert button to trigger alert for acceptance at (243, 157) on xpath=//button[contains(@onclick,'jsAlert')]
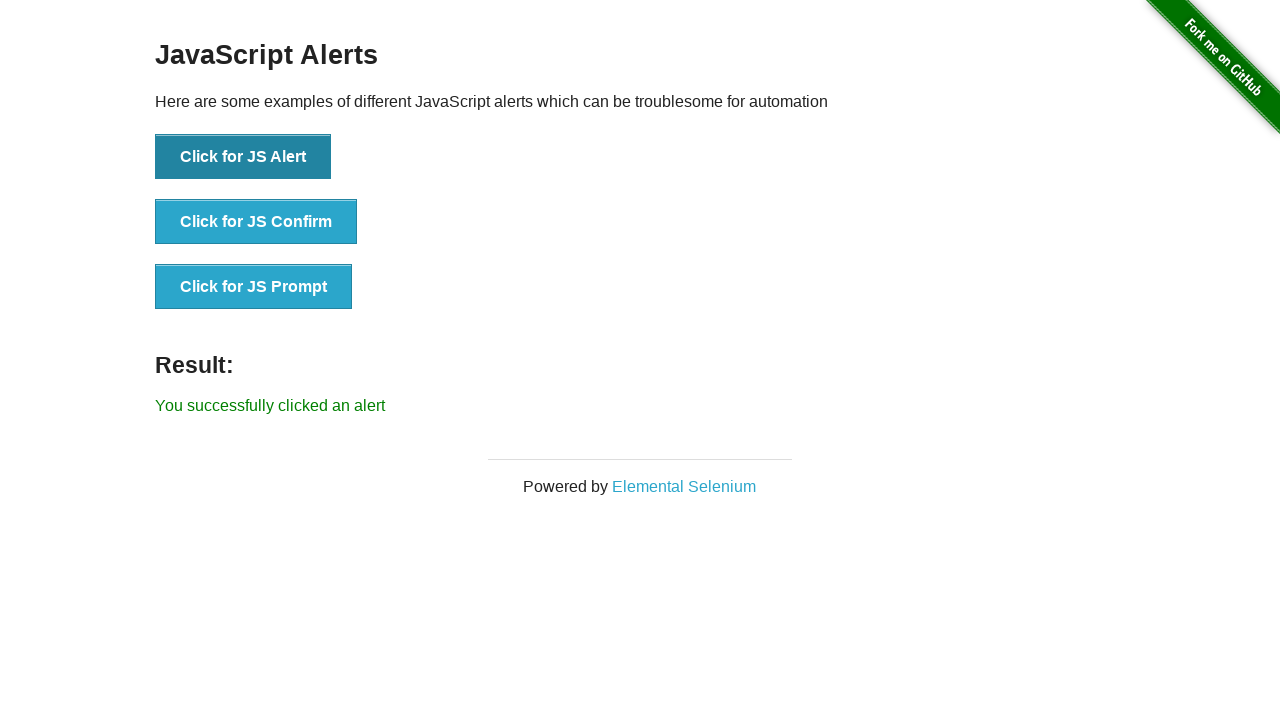

Result message element loaded
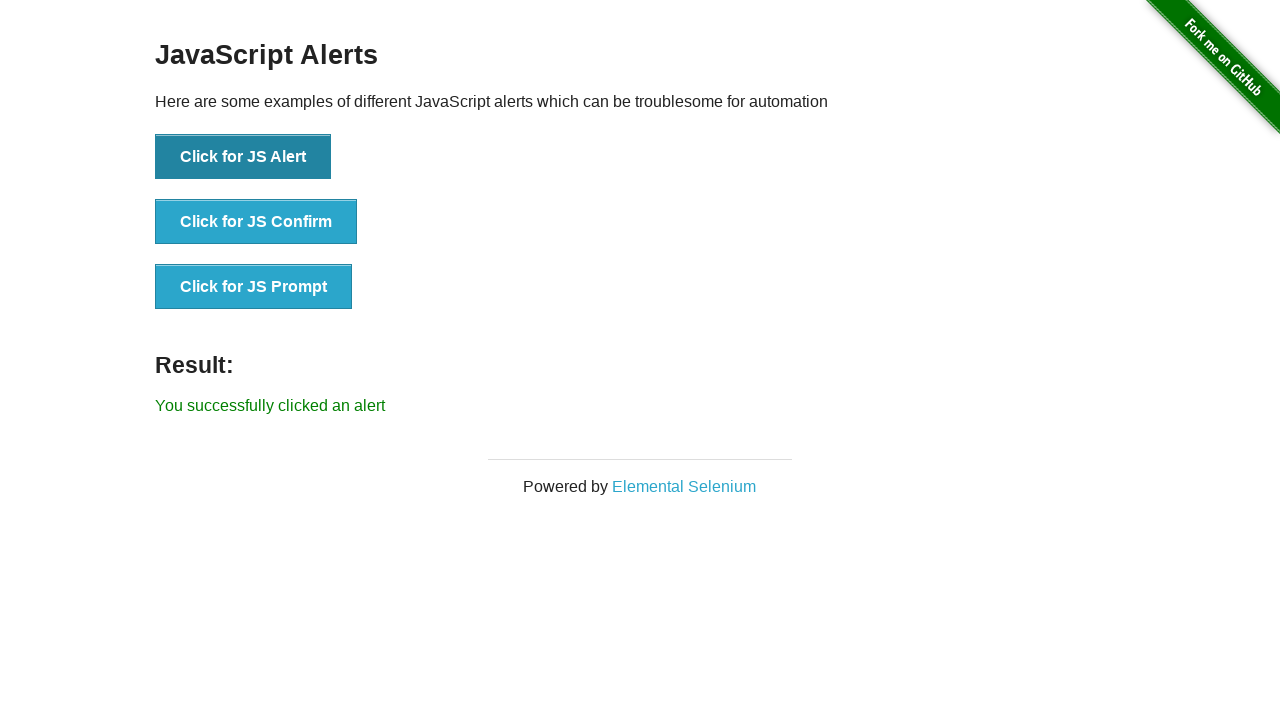

Retrieved result text: 'You successfully clicked an alert'
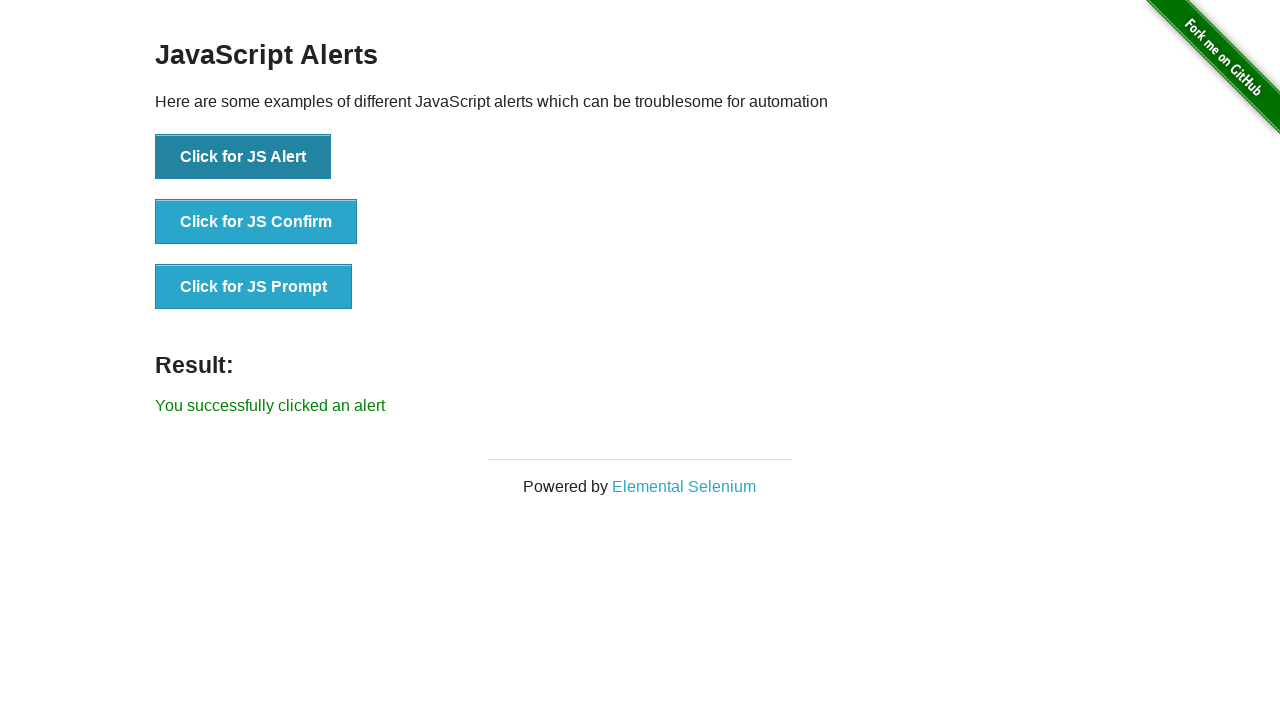

Verified result message matches expected text
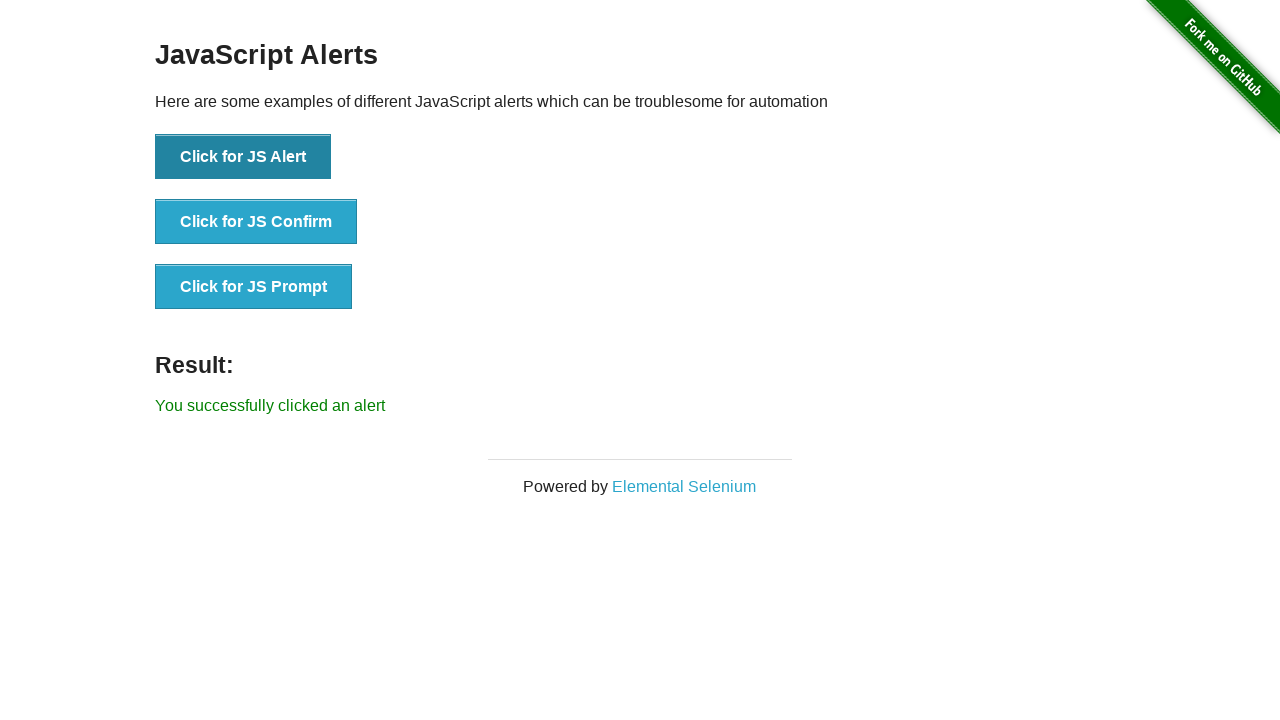

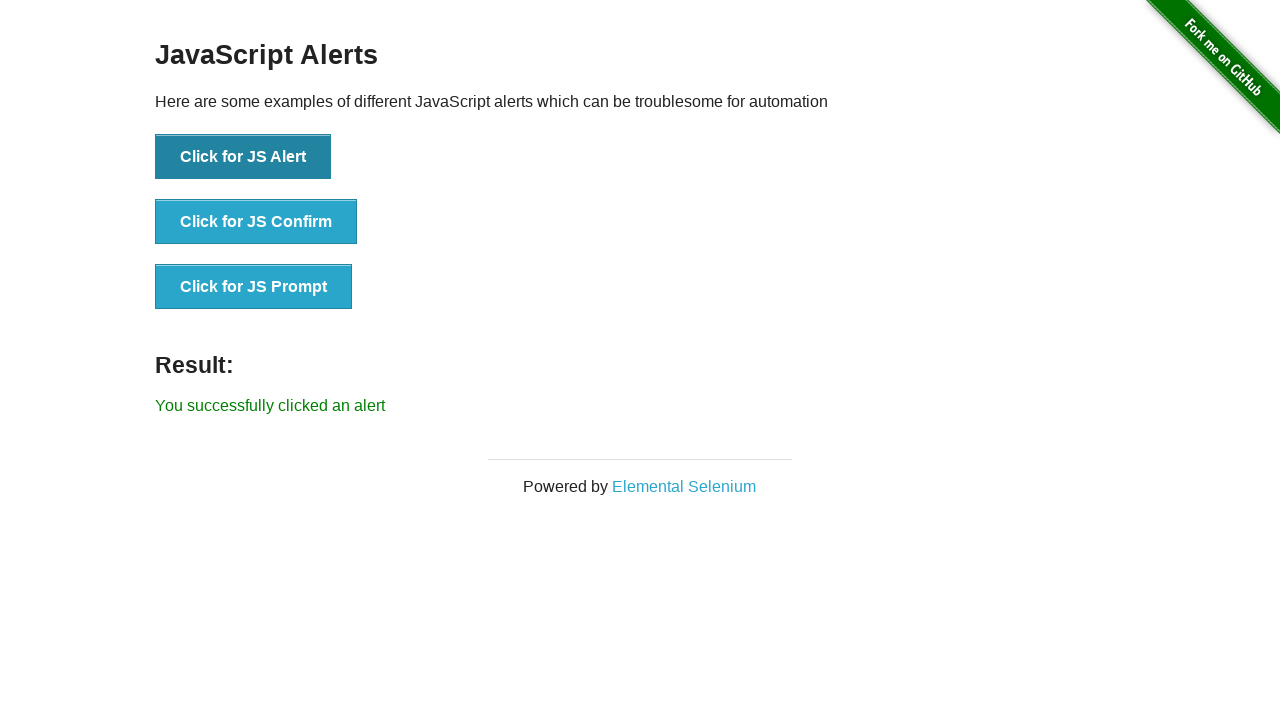